Tests making no changes to a todo and discarding edit by pressing Escape

Starting URL: https://todomvc.com/examples/typescript-angular/#/

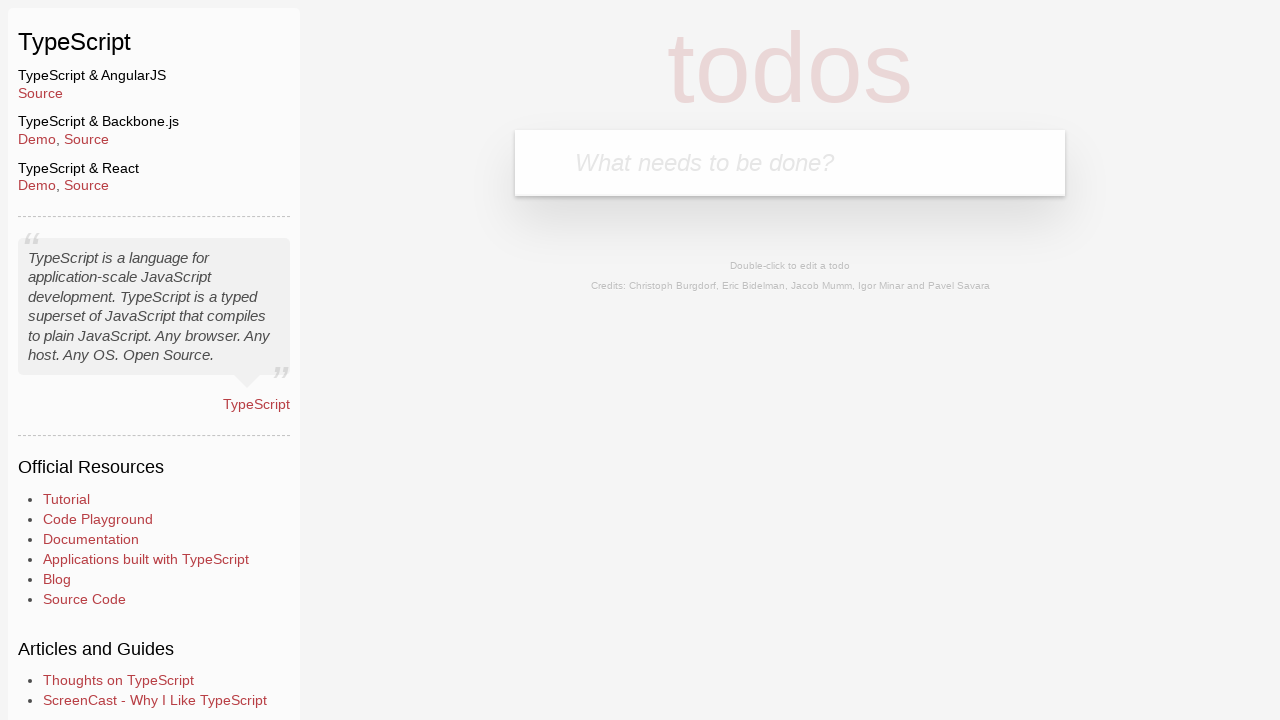

Filled new todo input with 'Lorem' on .new-todo
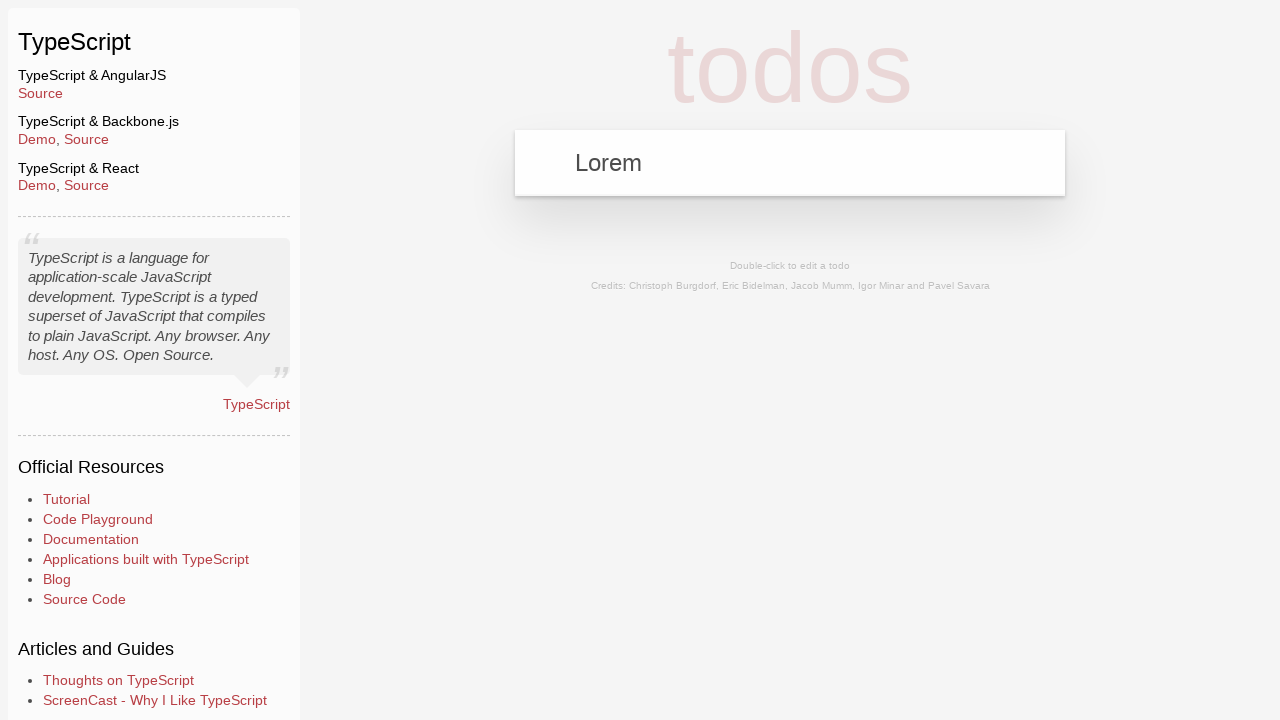

Pressed Enter to create new todo on .new-todo
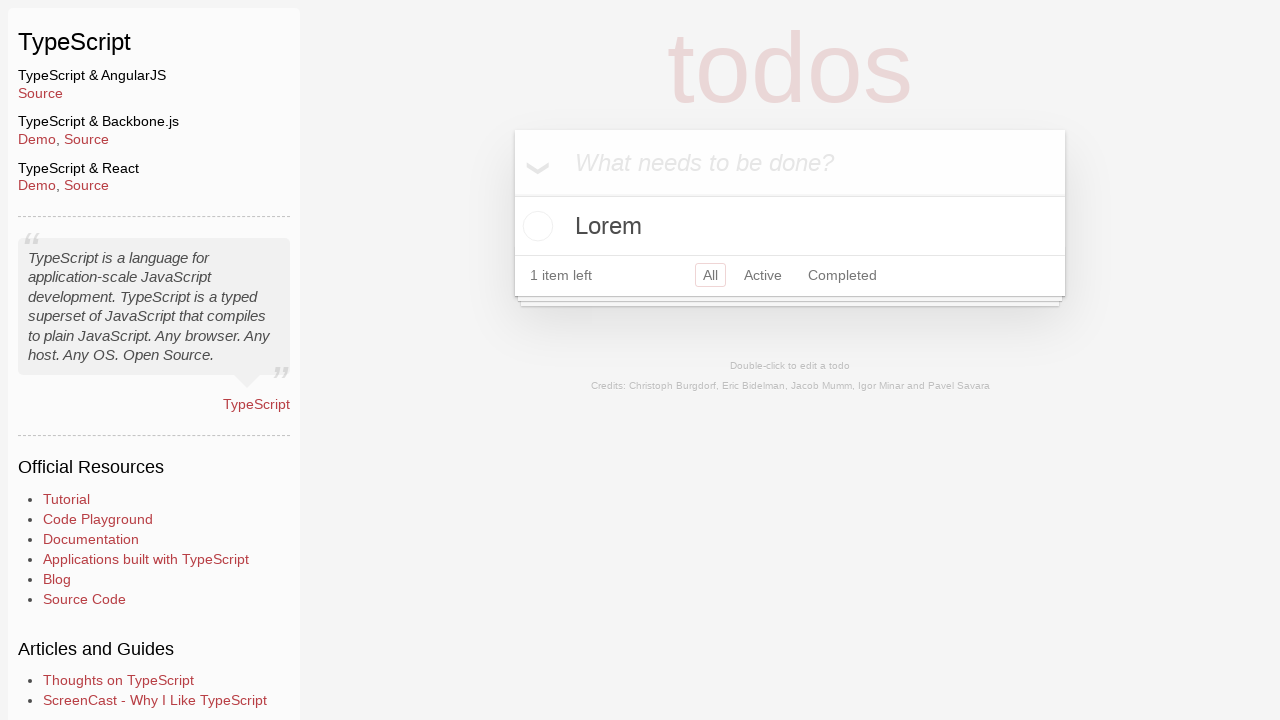

Double-clicked todo to enter edit mode at (790, 226) on text=Lorem
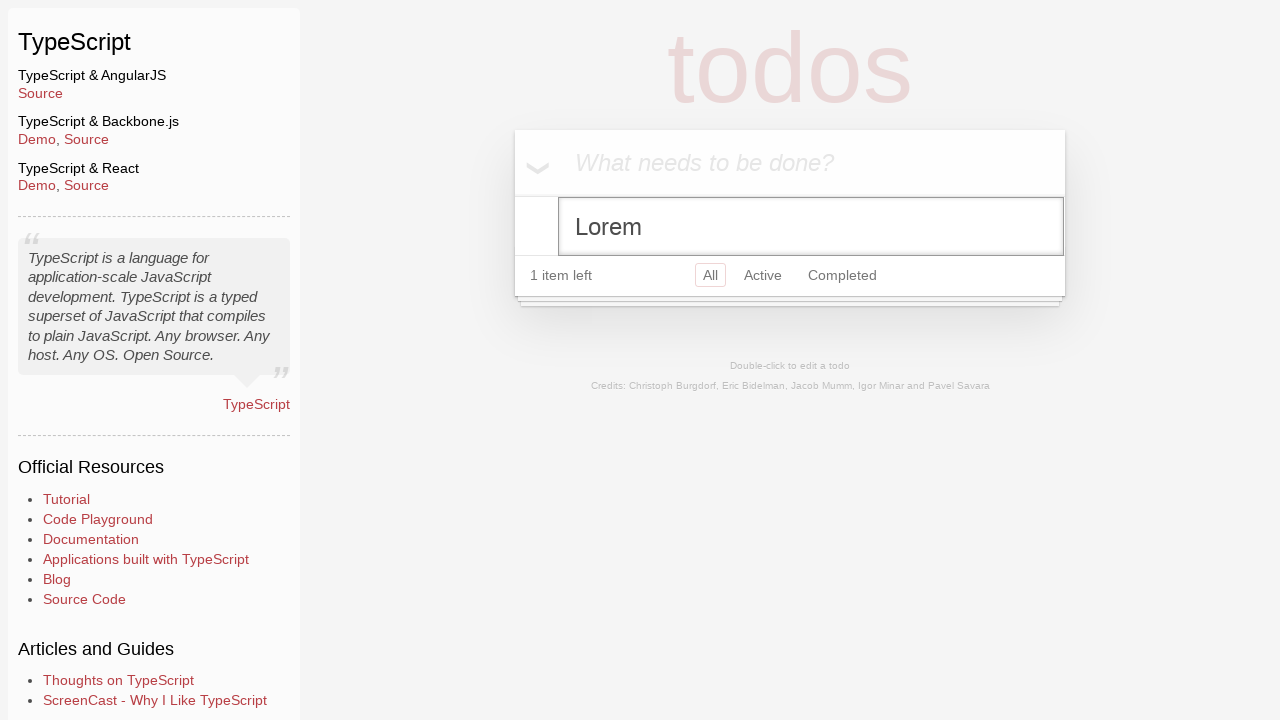

Pressed Escape to discard edit and exit edit mode on .edit
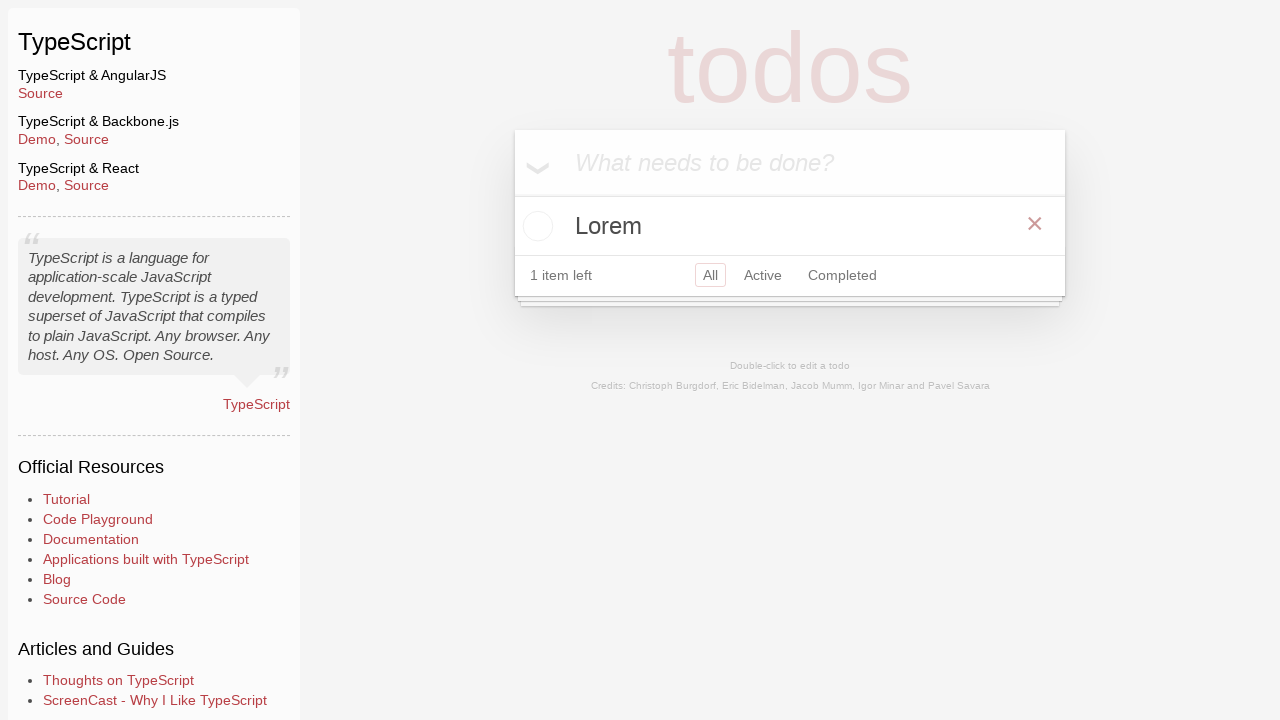

Verified original todo text 'Lorem' is still present
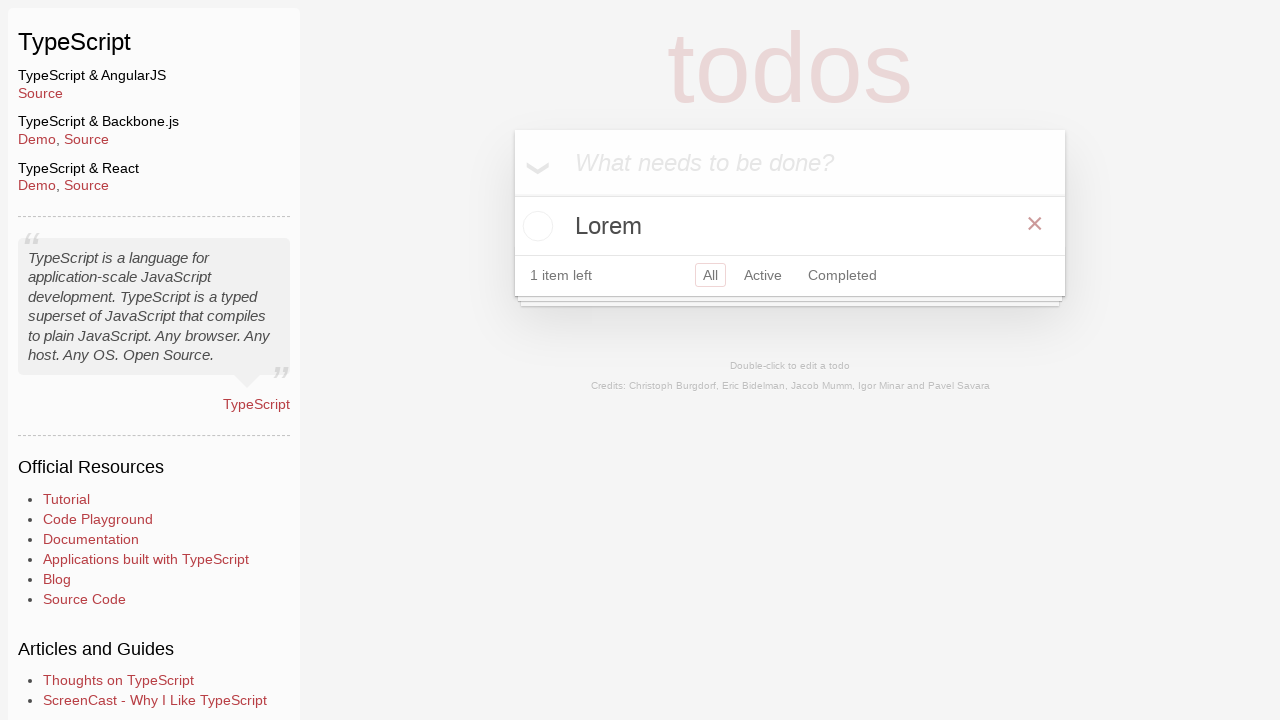

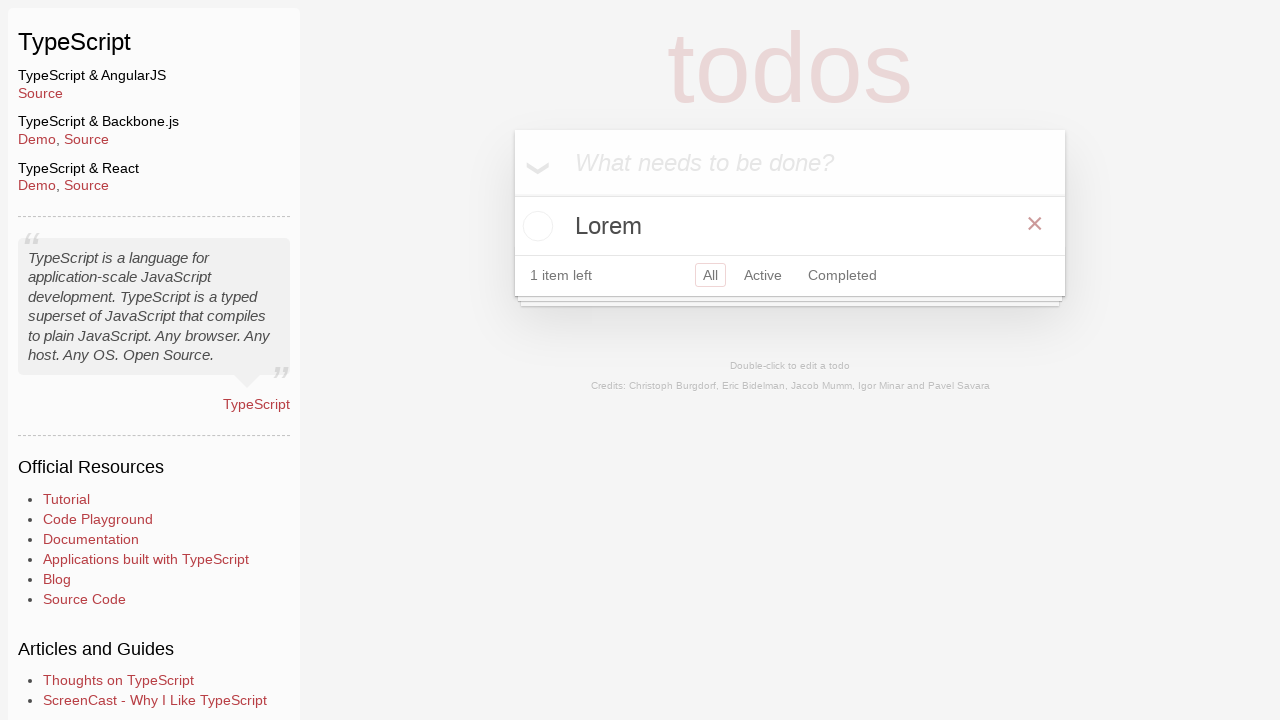